Tests cycling through all filter options (Active, Completed, All)

Starting URL: https://demo.playwright.dev/todomvc

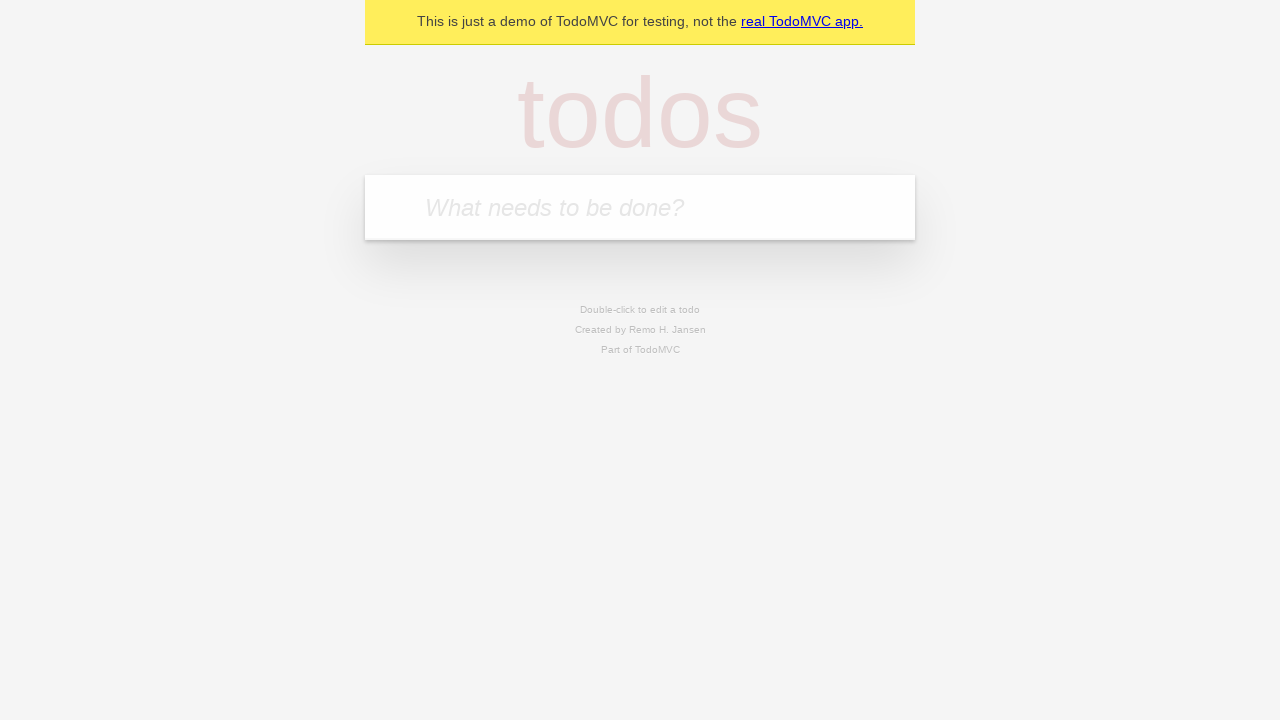

Filled new todo input with 'buy some cheese' on .new-todo
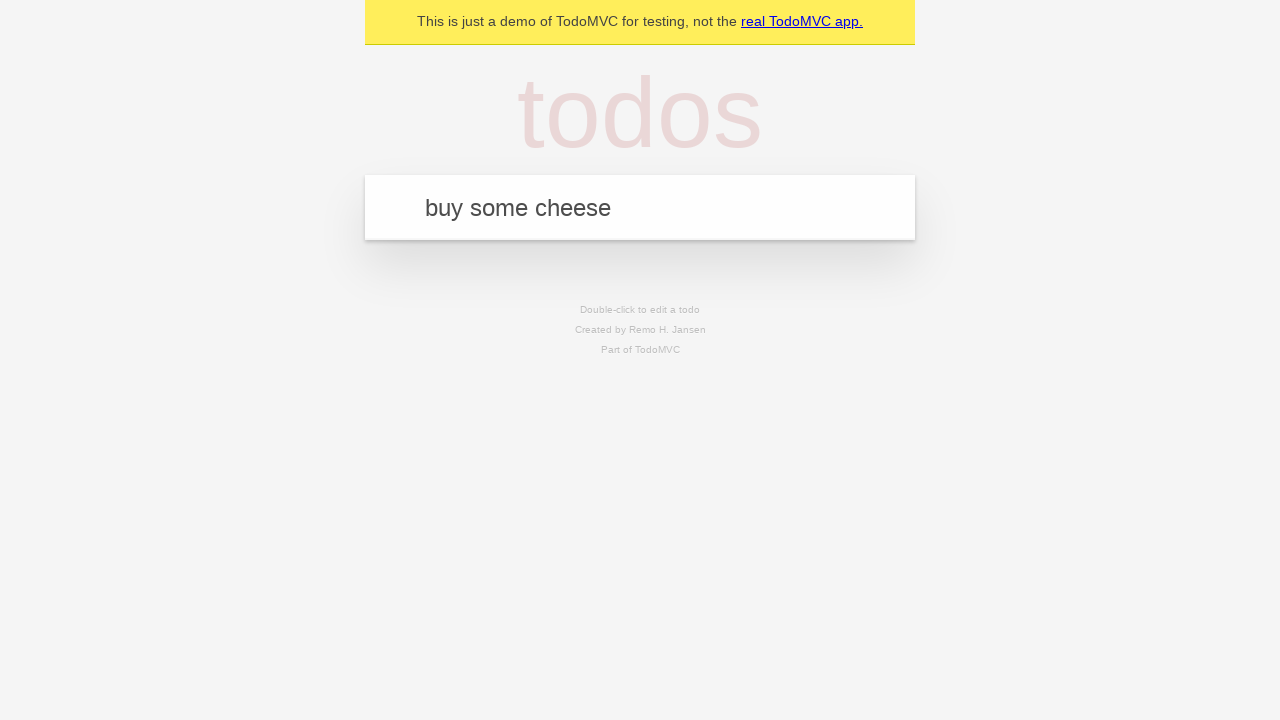

Pressed Enter to create first todo on .new-todo
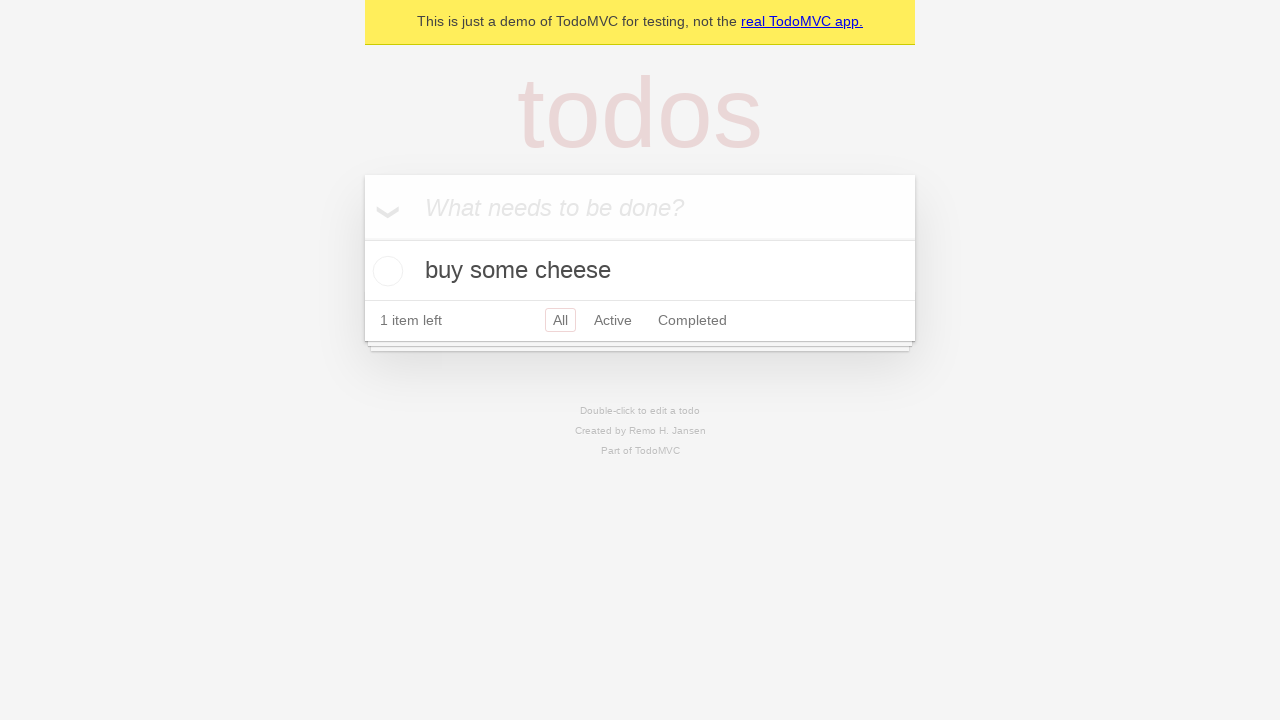

Filled new todo input with 'feed the cat' on .new-todo
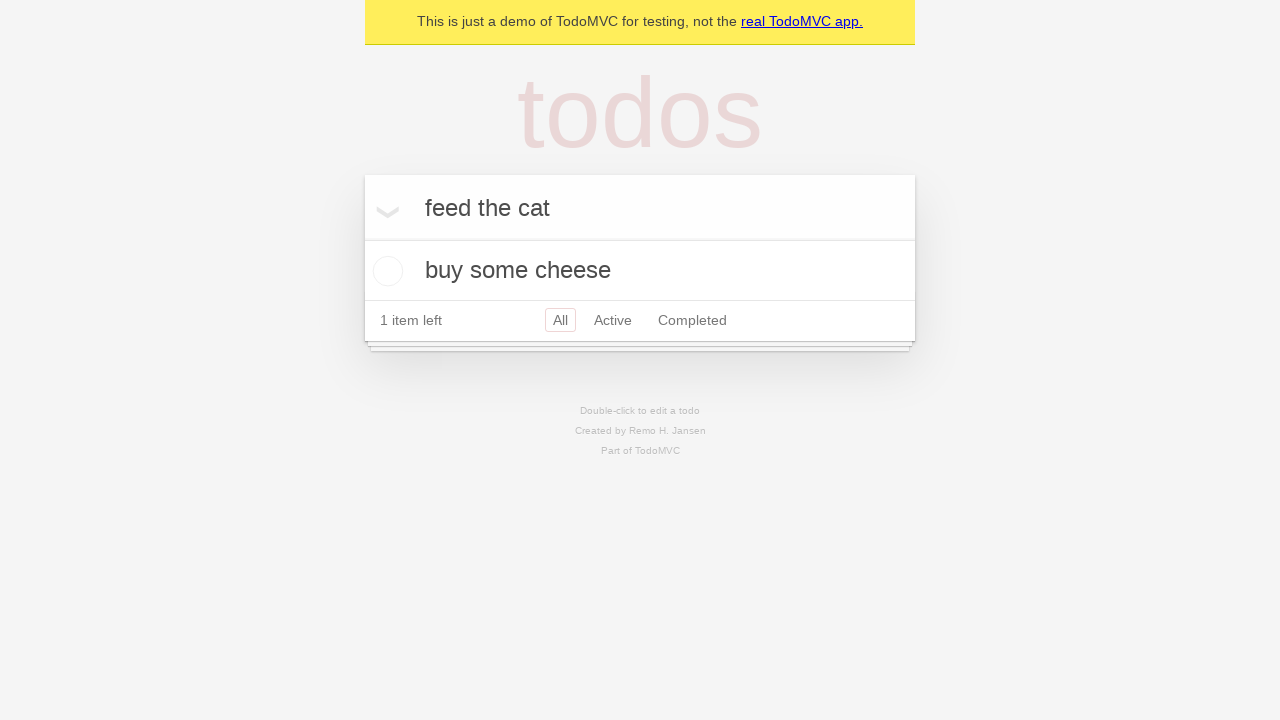

Pressed Enter to create second todo on .new-todo
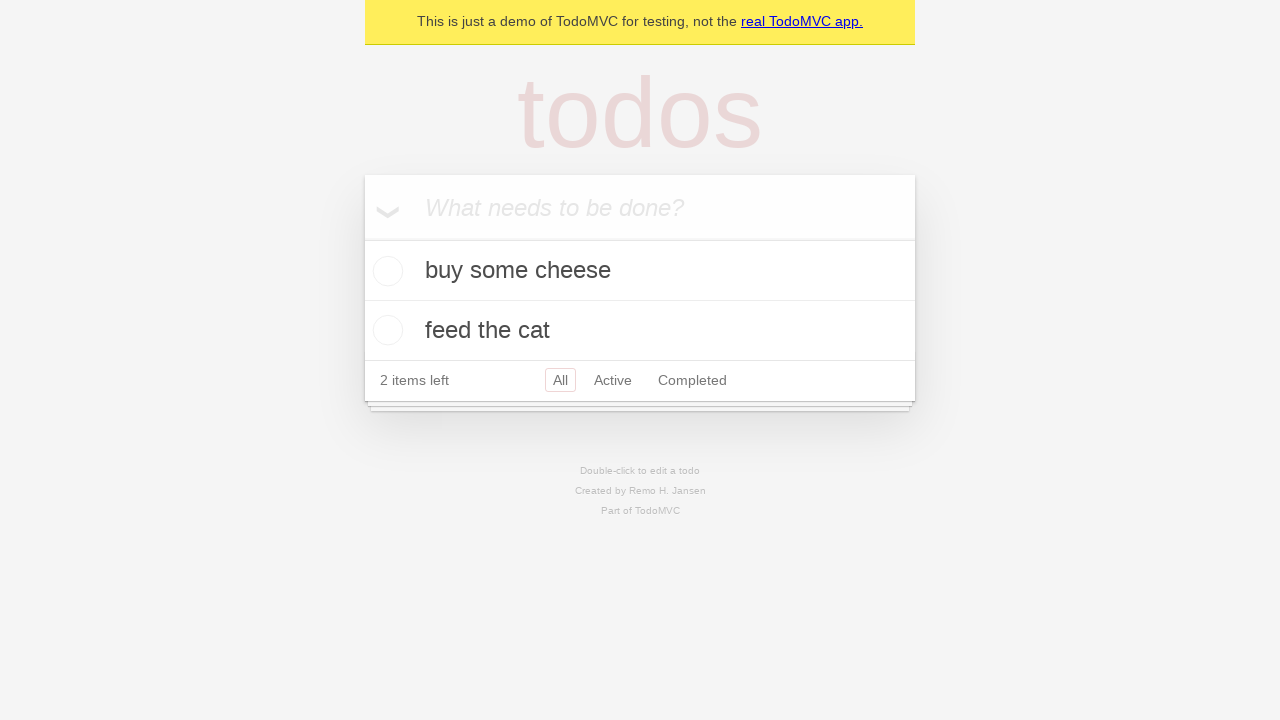

Filled new todo input with 'book a doctors appointment' on .new-todo
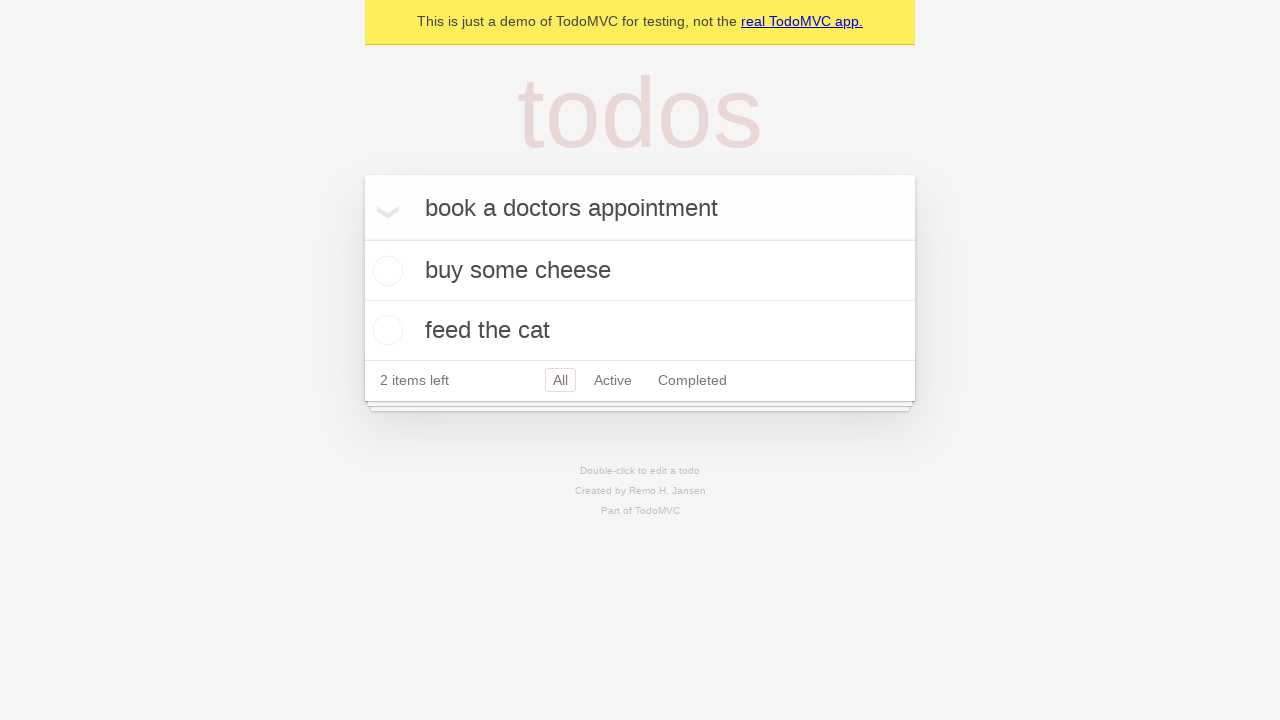

Pressed Enter to create third todo on .new-todo
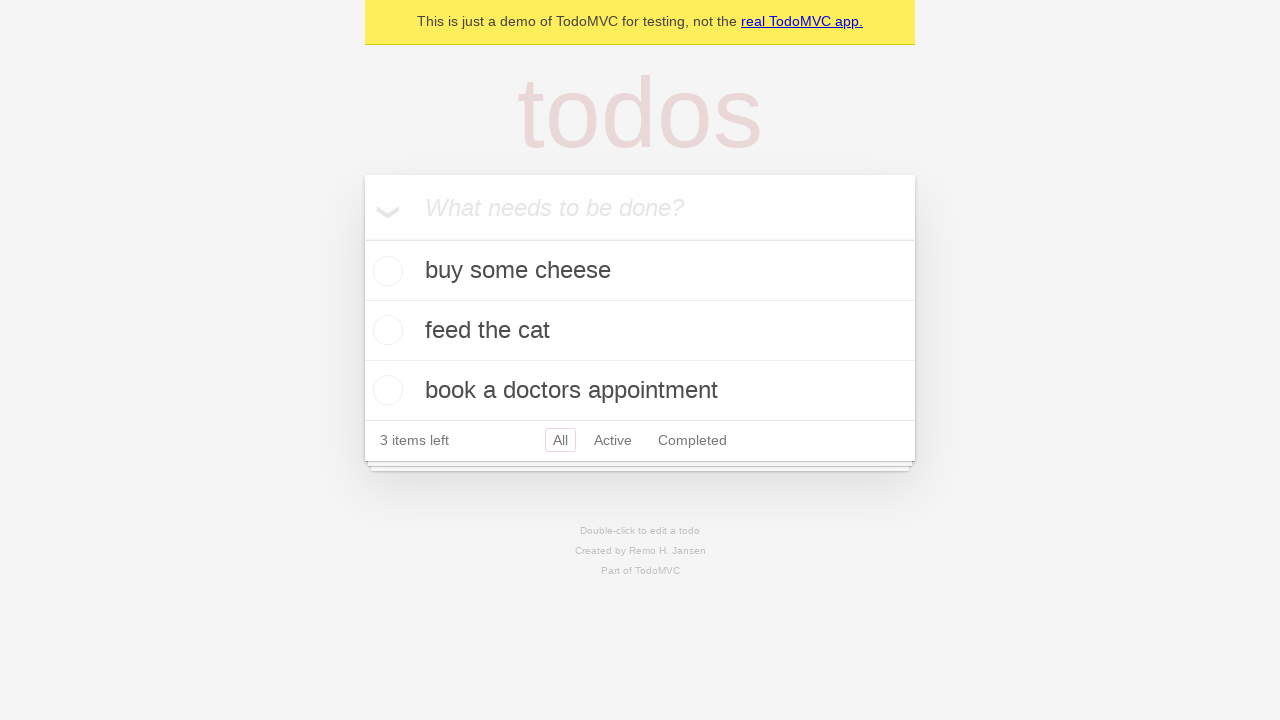

Checked second todo as completed at (385, 330) on .todo-list li .toggle >> nth=1
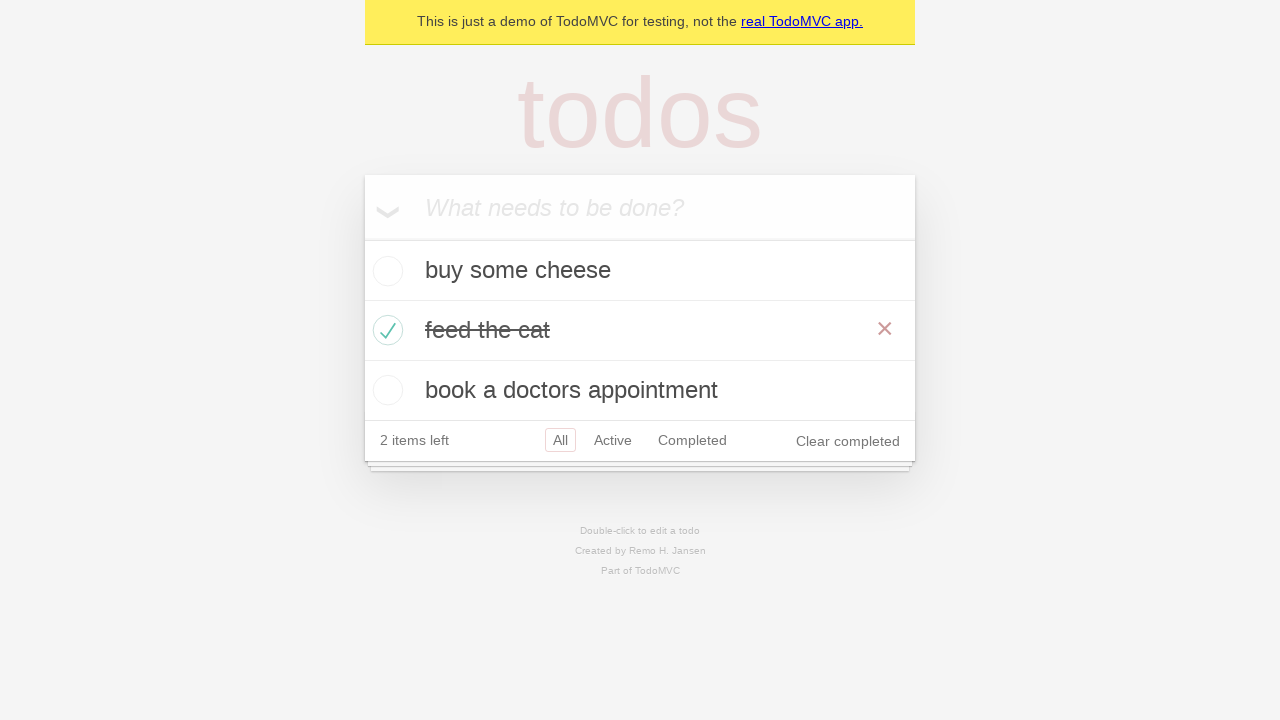

Clicked Active filter to display active todos only at (613, 440) on .filters >> text=Active
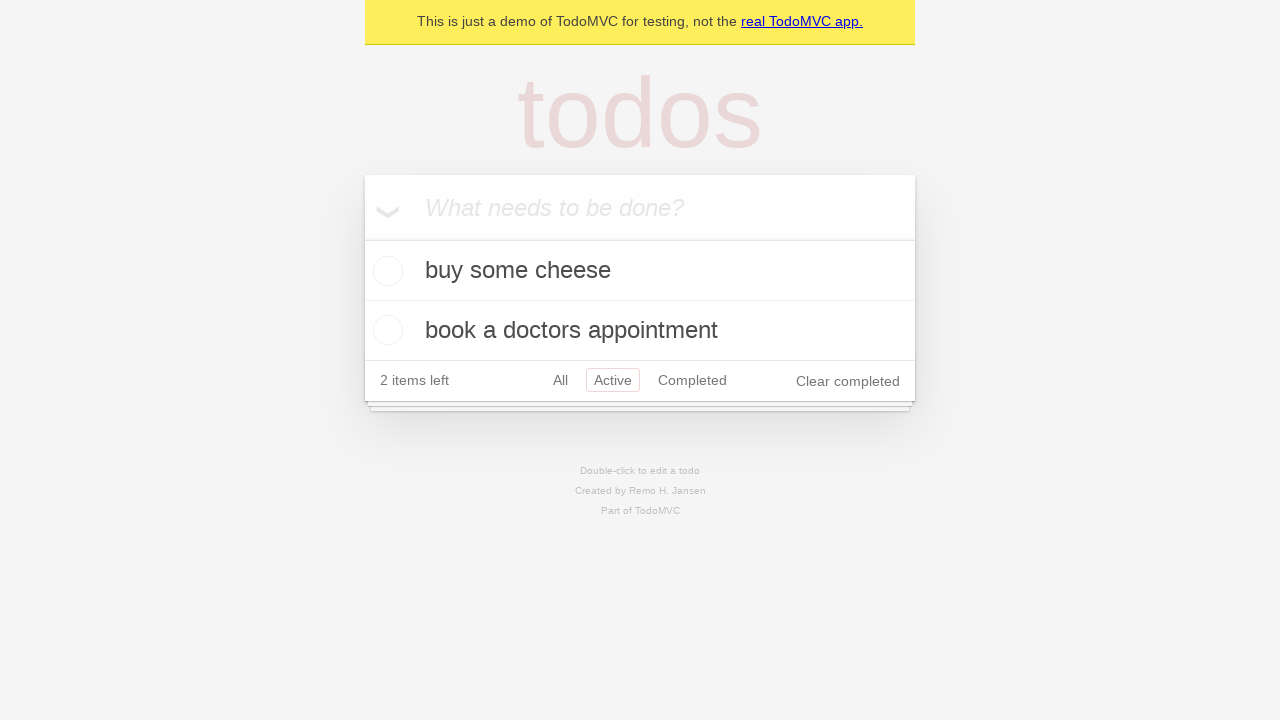

Clicked Completed filter to display completed todos only at (692, 380) on .filters >> text=Completed
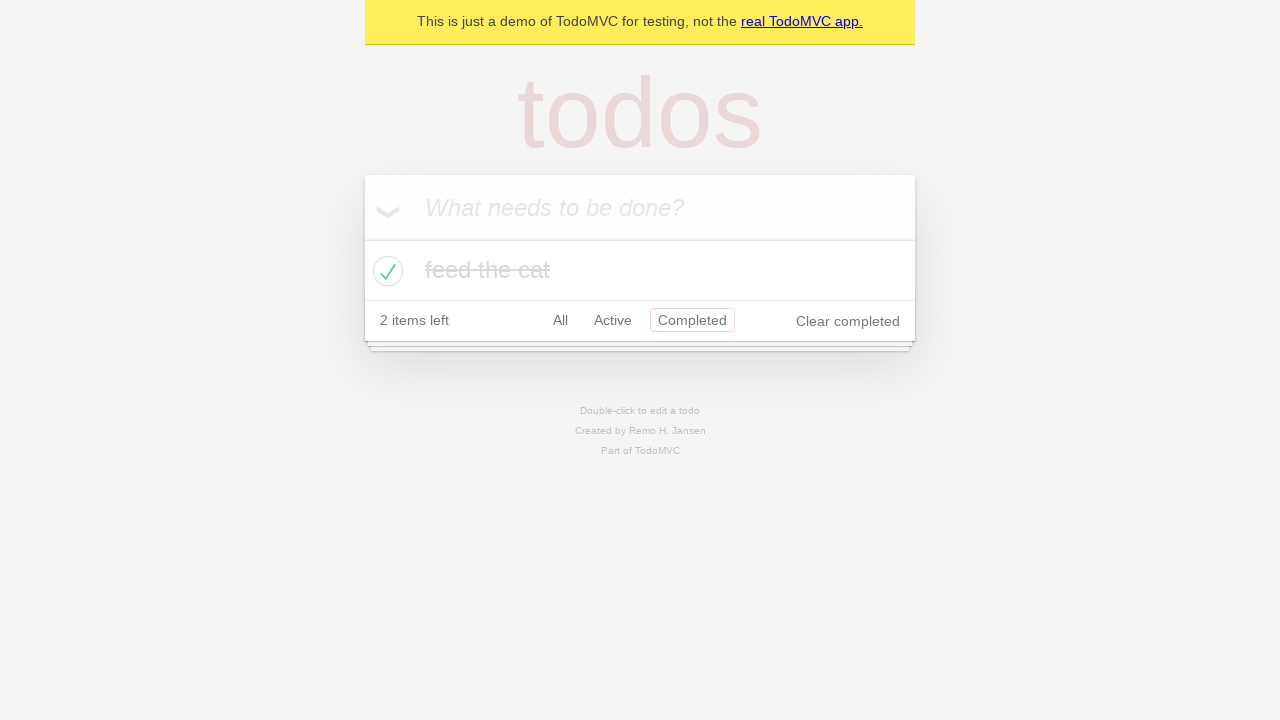

Clicked All filter to display all todos at (560, 320) on .filters >> text=All
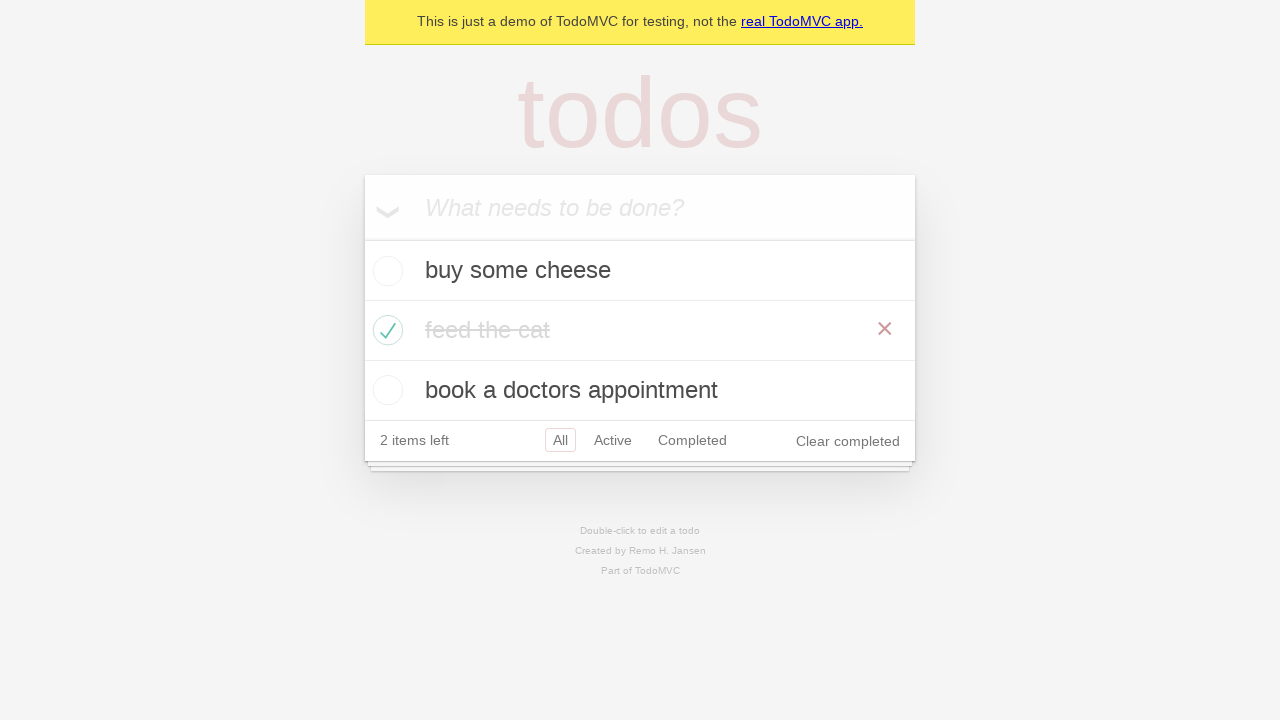

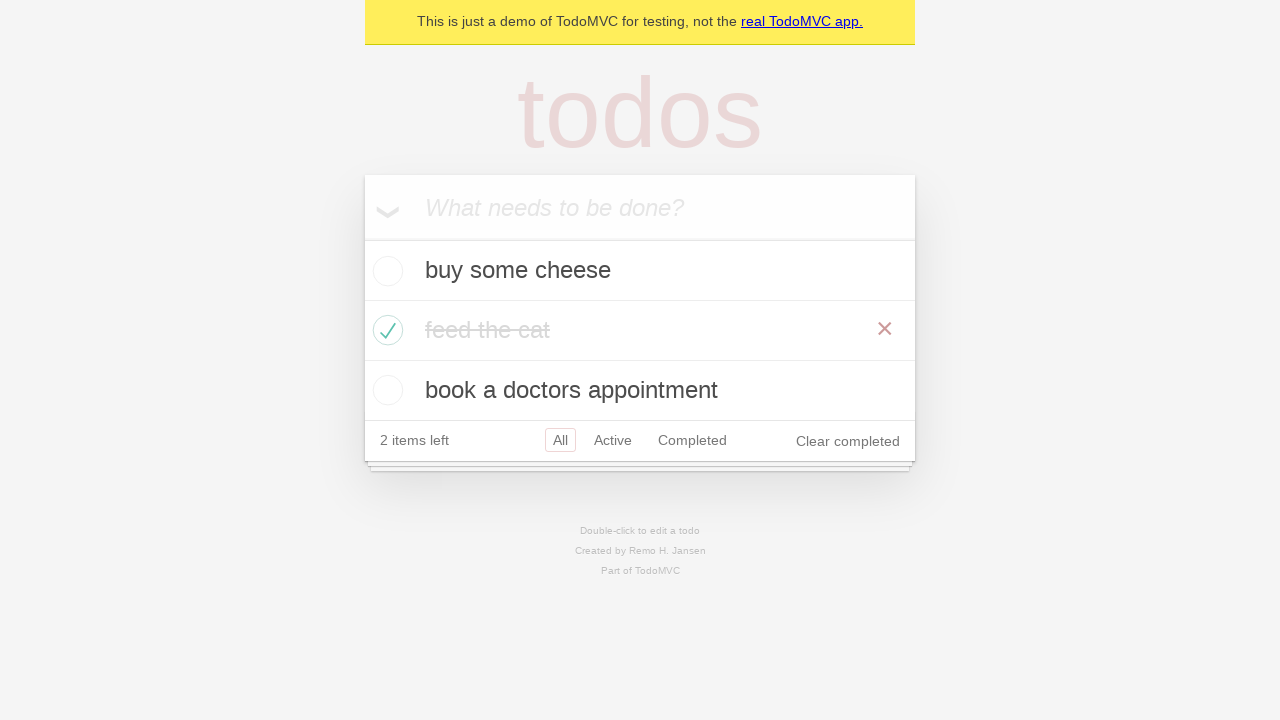